Tests navigation to the A/B Testing page by clicking the link and then navigating back to the homepage

Starting URL: https://the-internet.herokuapp.com

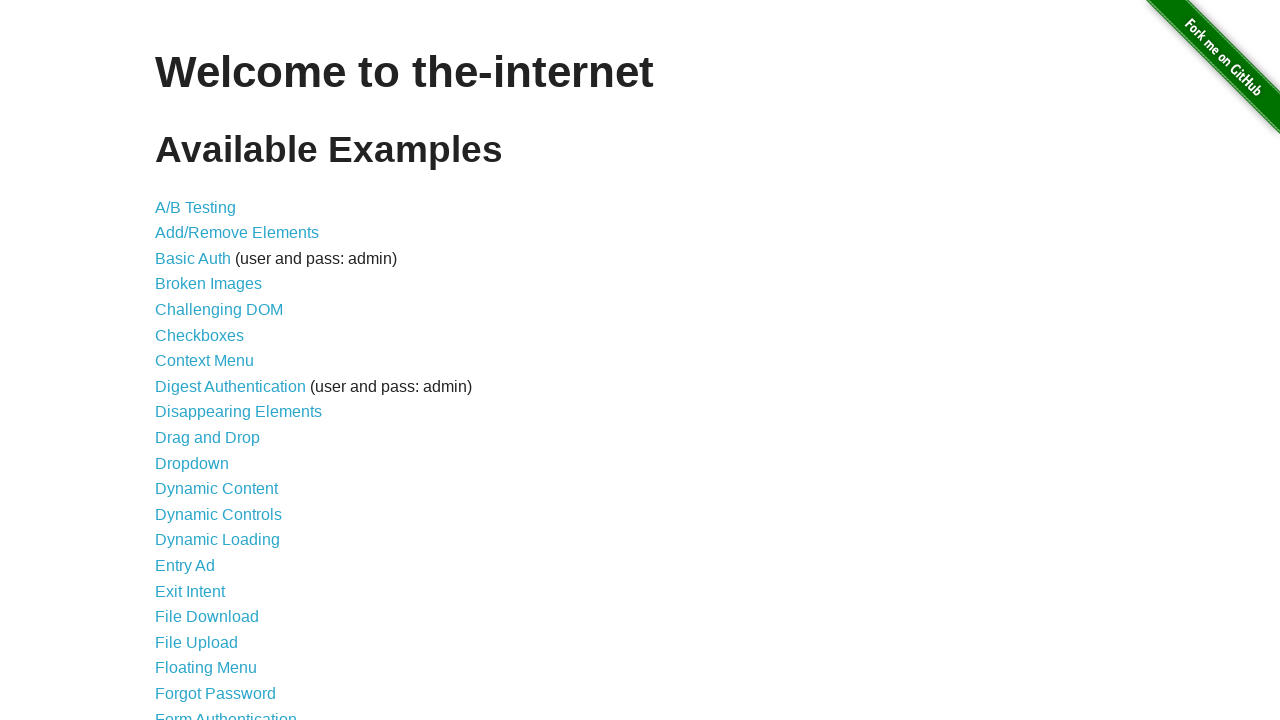

Clicked on A/B Testing link at (196, 207) on xpath=//*[@id="content"]/ul/li[1]/a
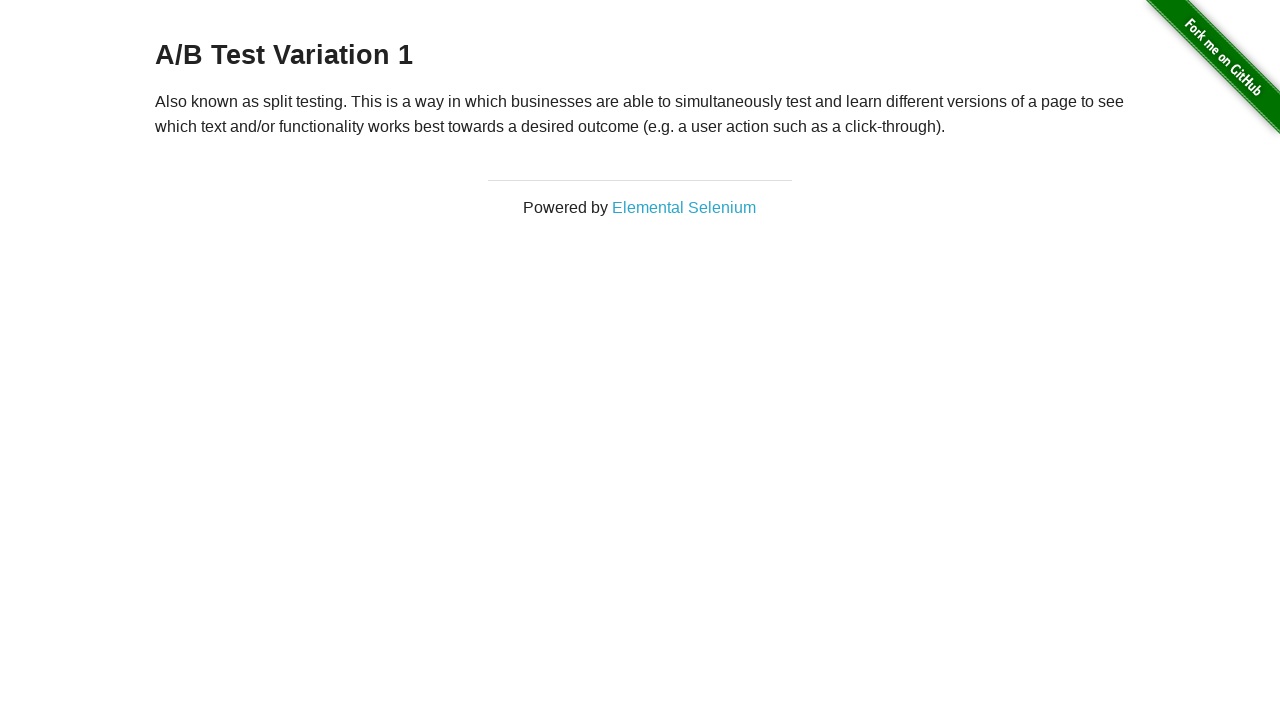

A/B Testing page loaded
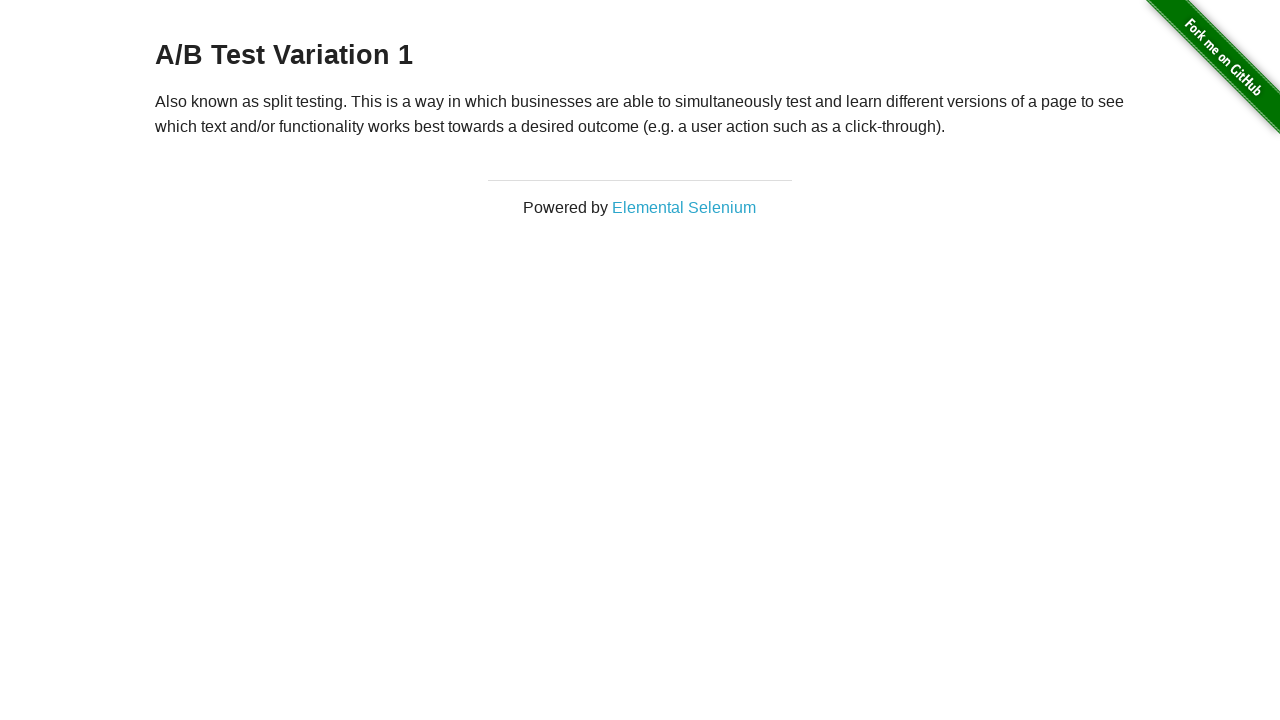

Navigated back to homepage
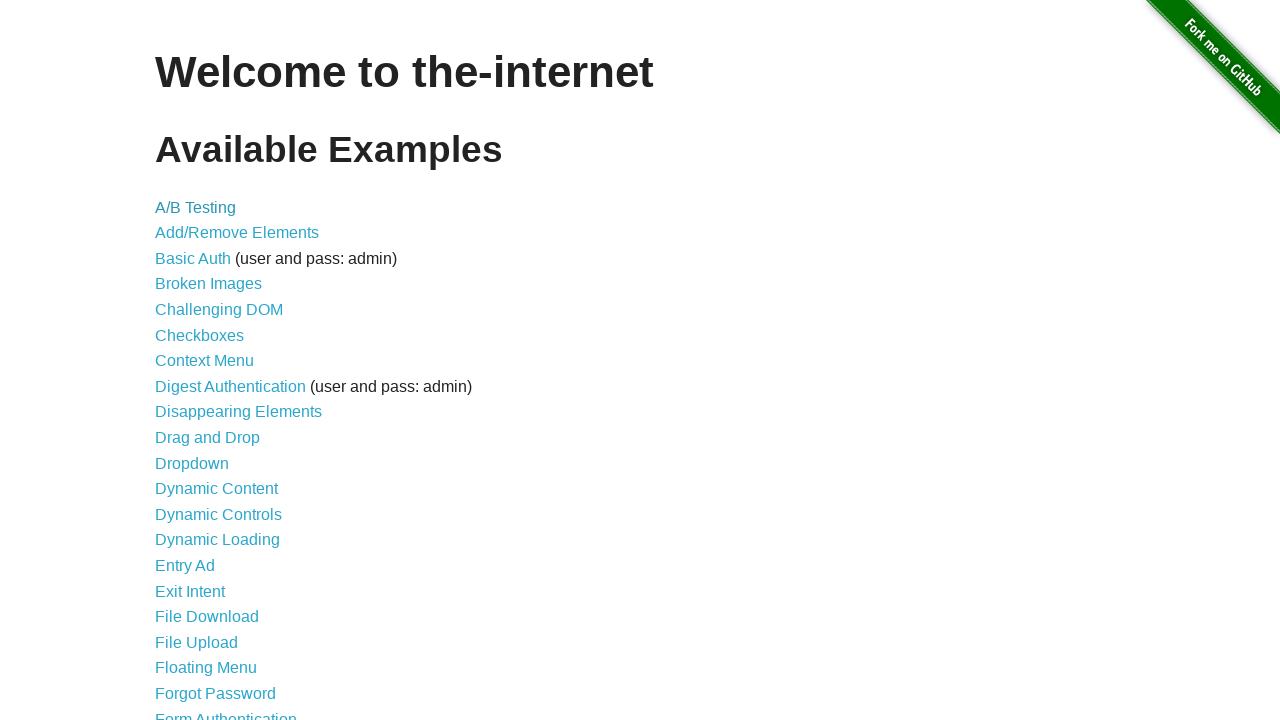

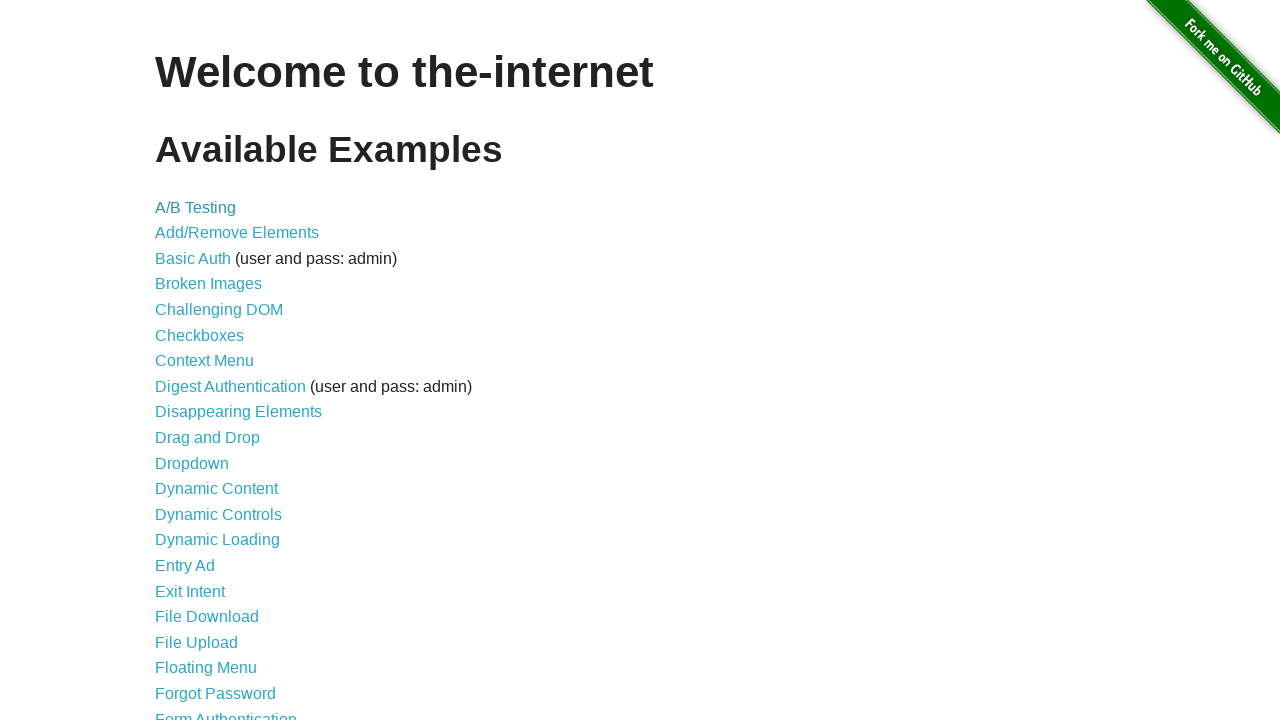